Tests drag and drop functionality between two sortable lists by moving an item from one list to another and back

Starting URL: https://jqueryui.com/resources/demos/sortable/connect-lists.html

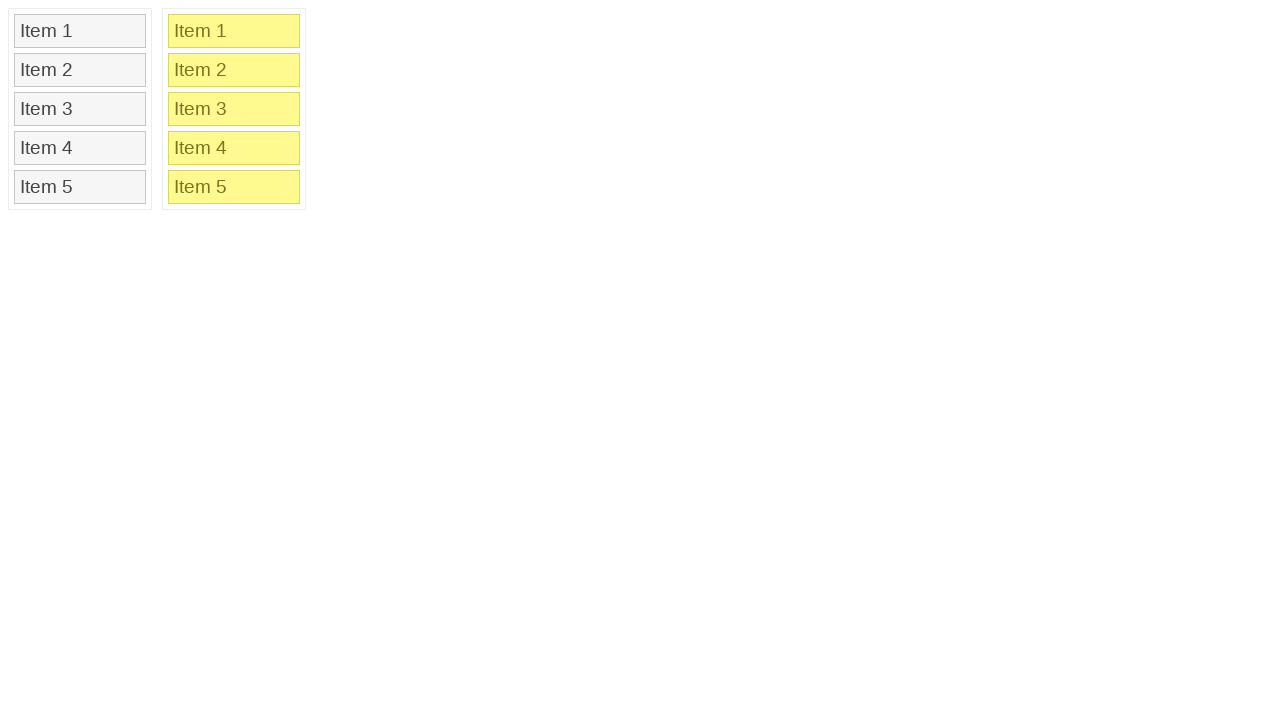

Located the first sortable list (sortable1)
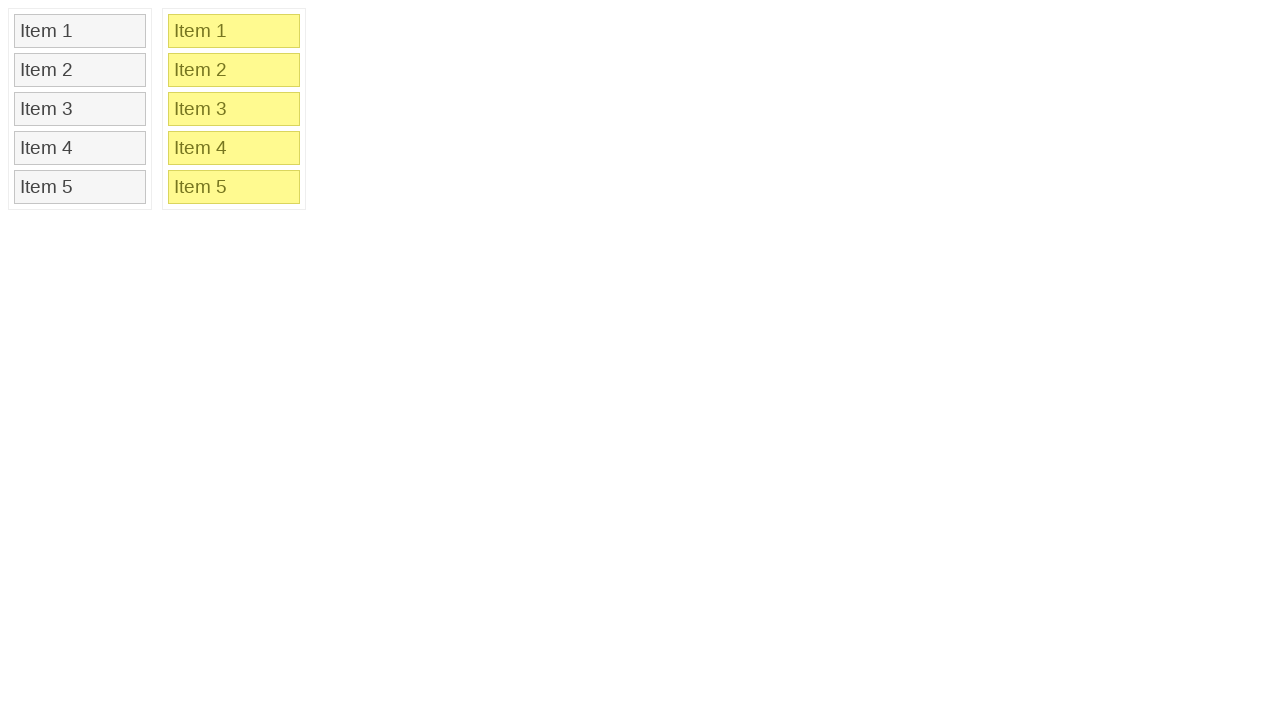

Located the second sortable list (sortable2)
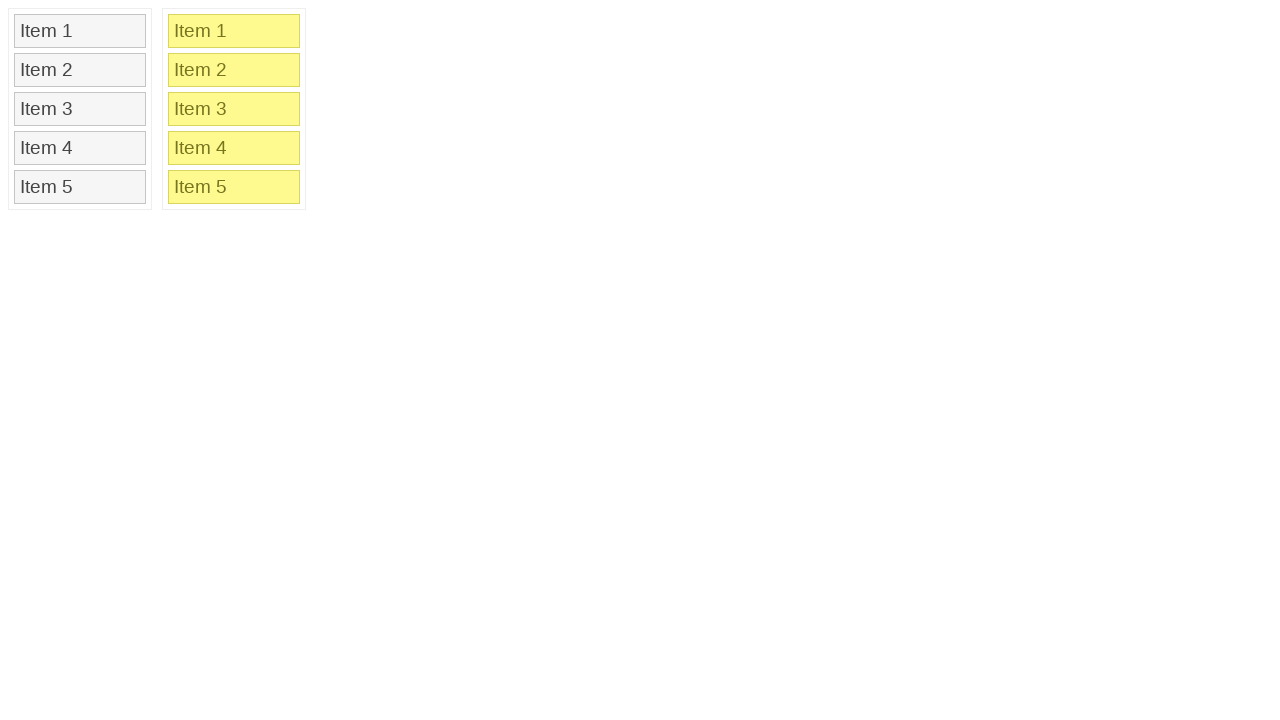

Located Item 1 in the first list
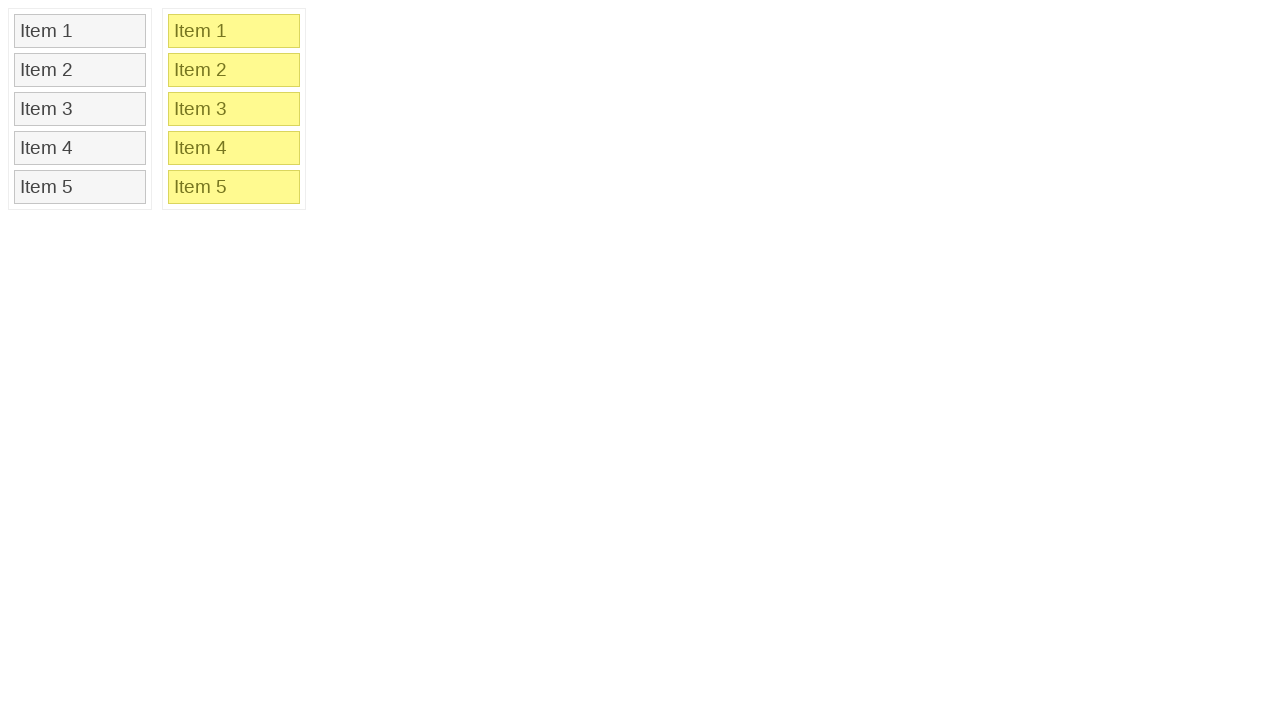

Dragged Item 1 from first list to second list at (234, 109)
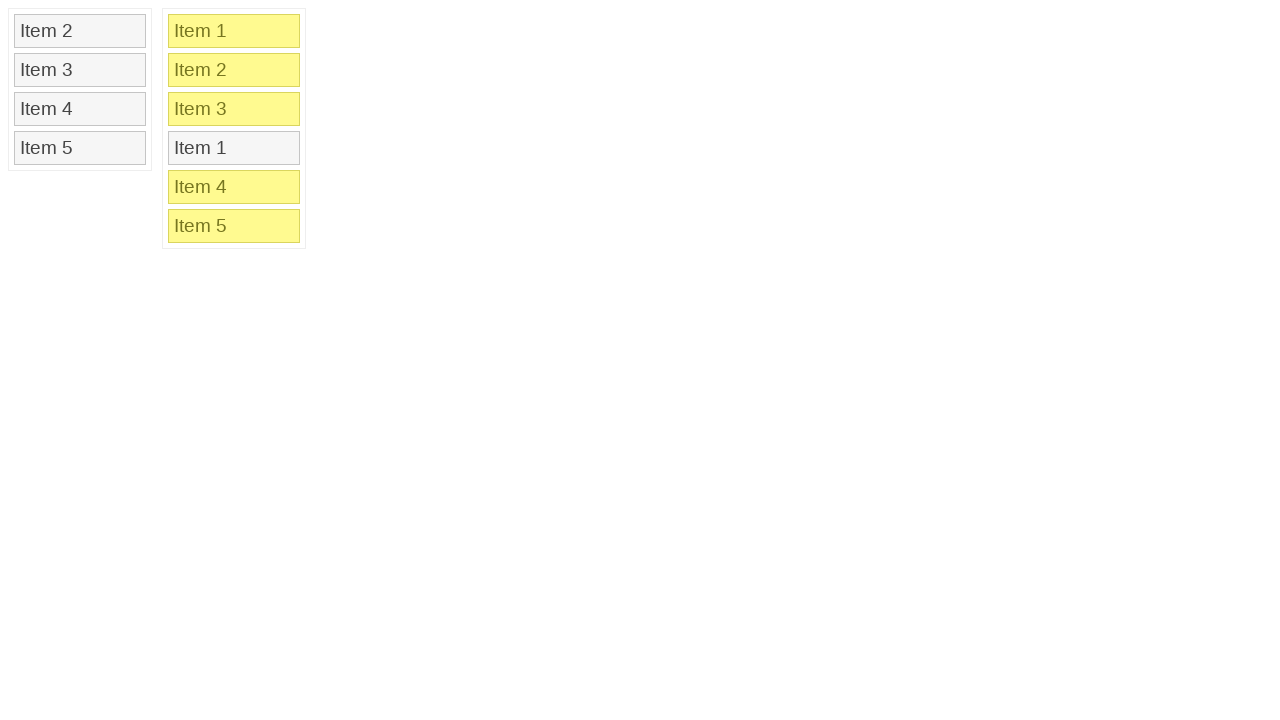

Located Item 1 in the second list with highlight class
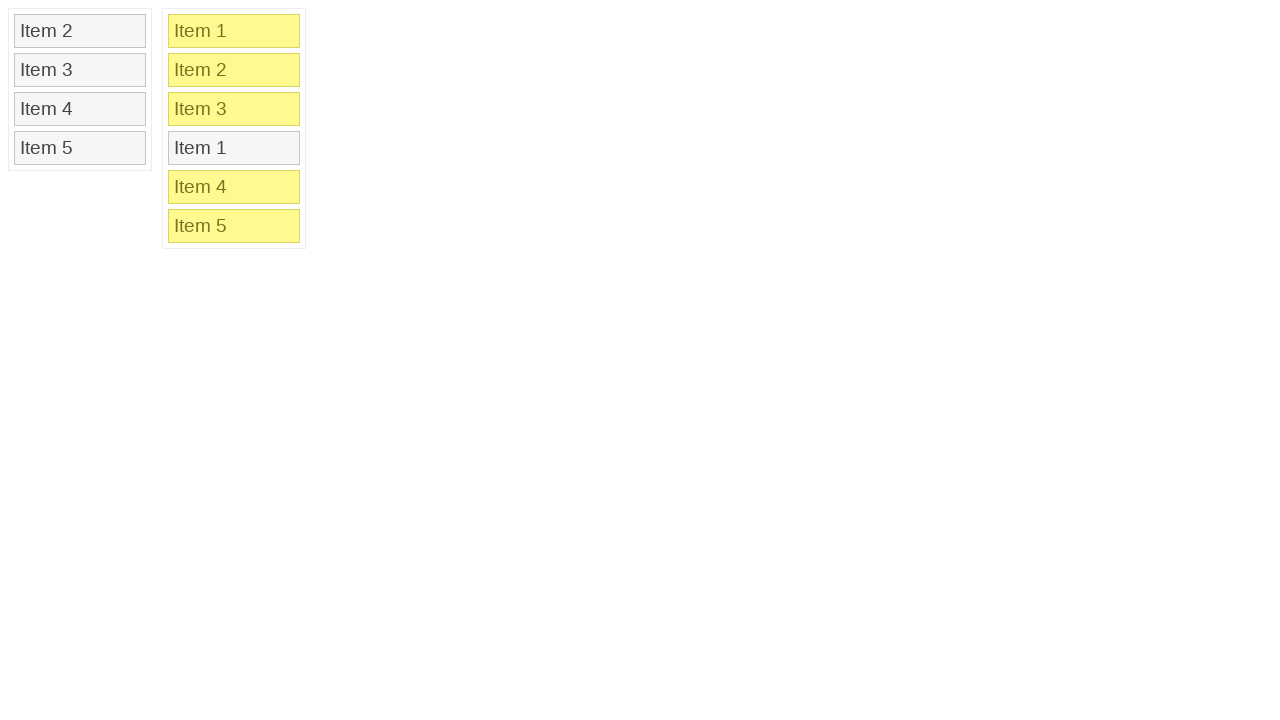

Dragged Item 1 back from second list to first list at (80, 90)
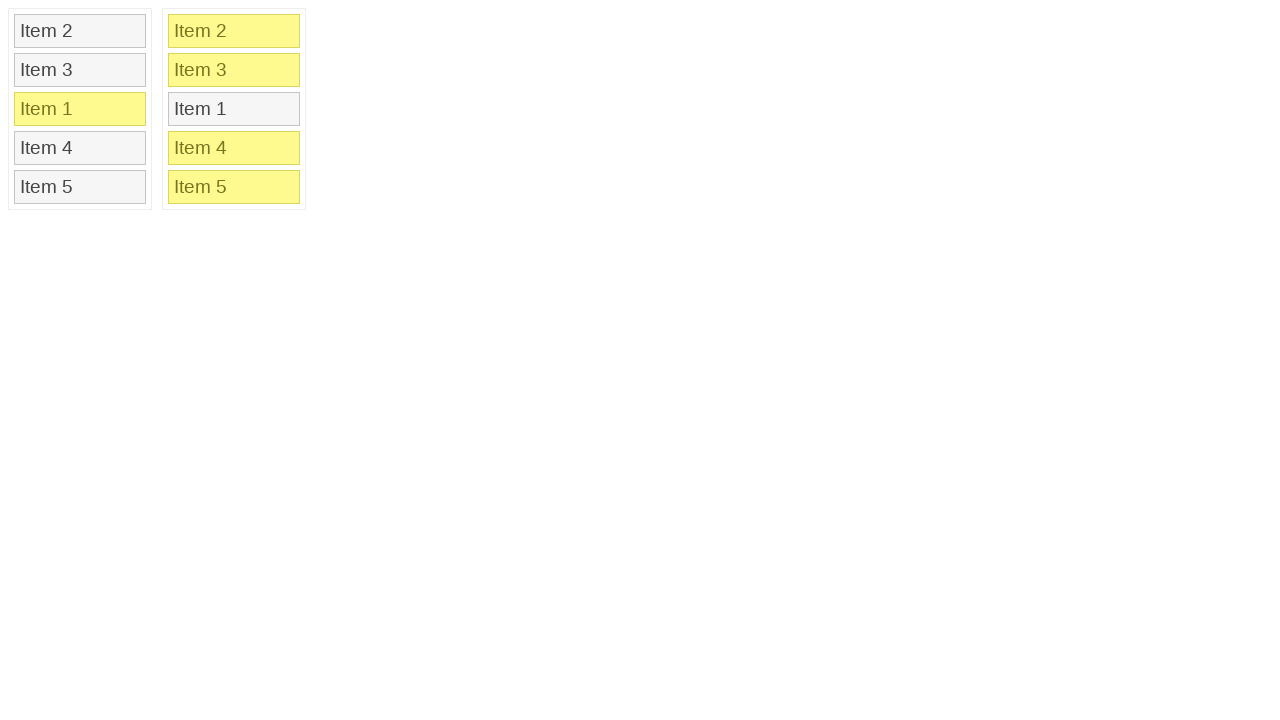

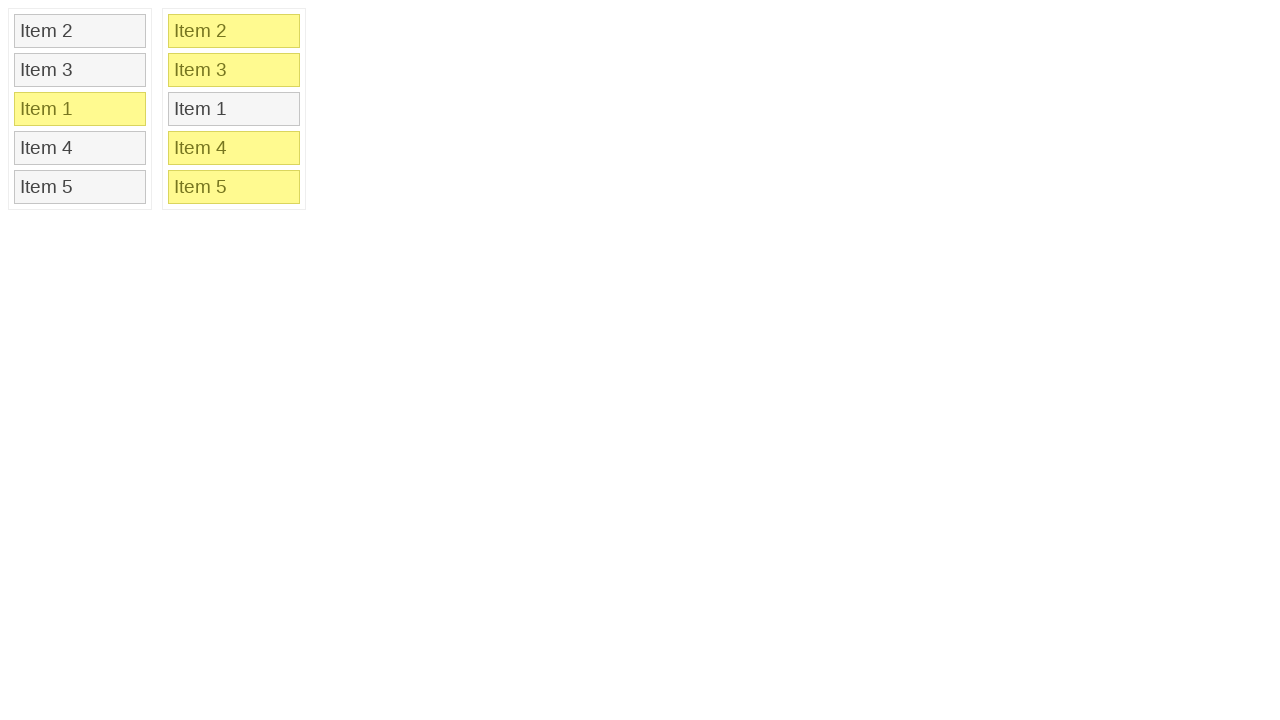